Tests checkbox and radio button functionality by checking a day checkbox and selecting Male gender

Starting URL: https://testautomationpractice.blogspot.com/

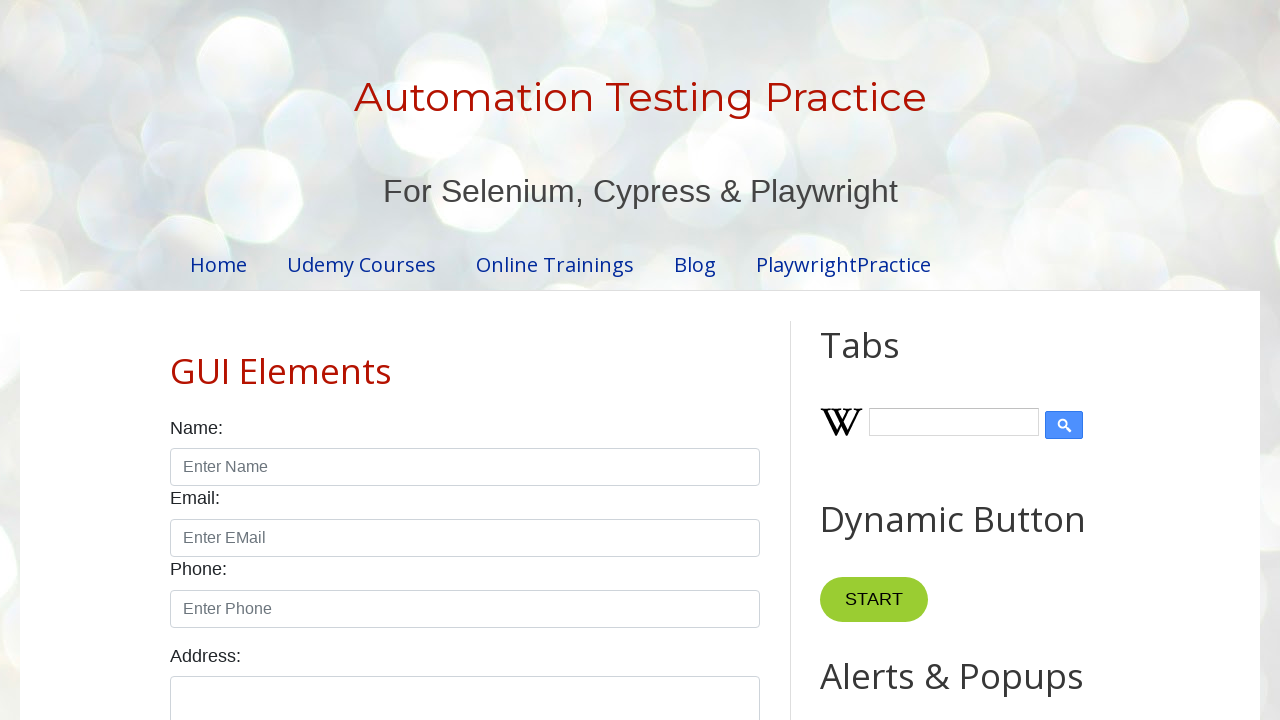

Located the Monday checkbox (2nd checkbox)
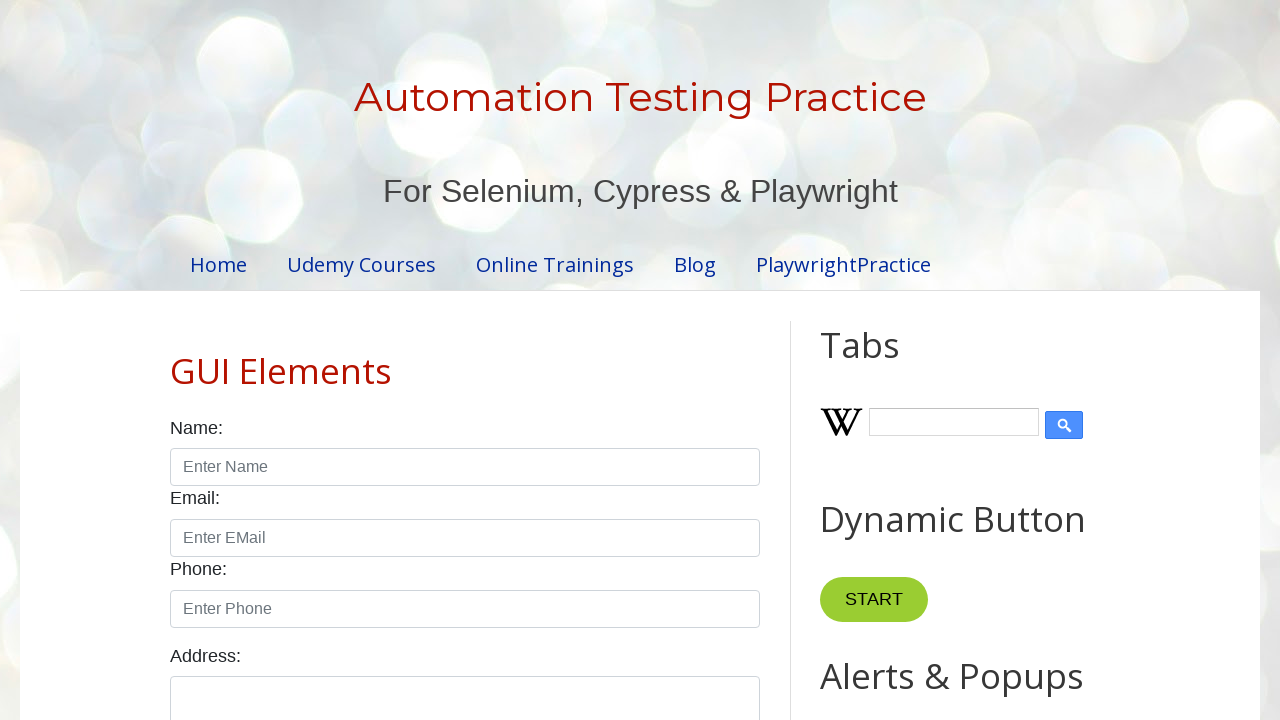

Checked the Monday checkbox at (272, 360) on (//input[@type='checkbox'])[2]
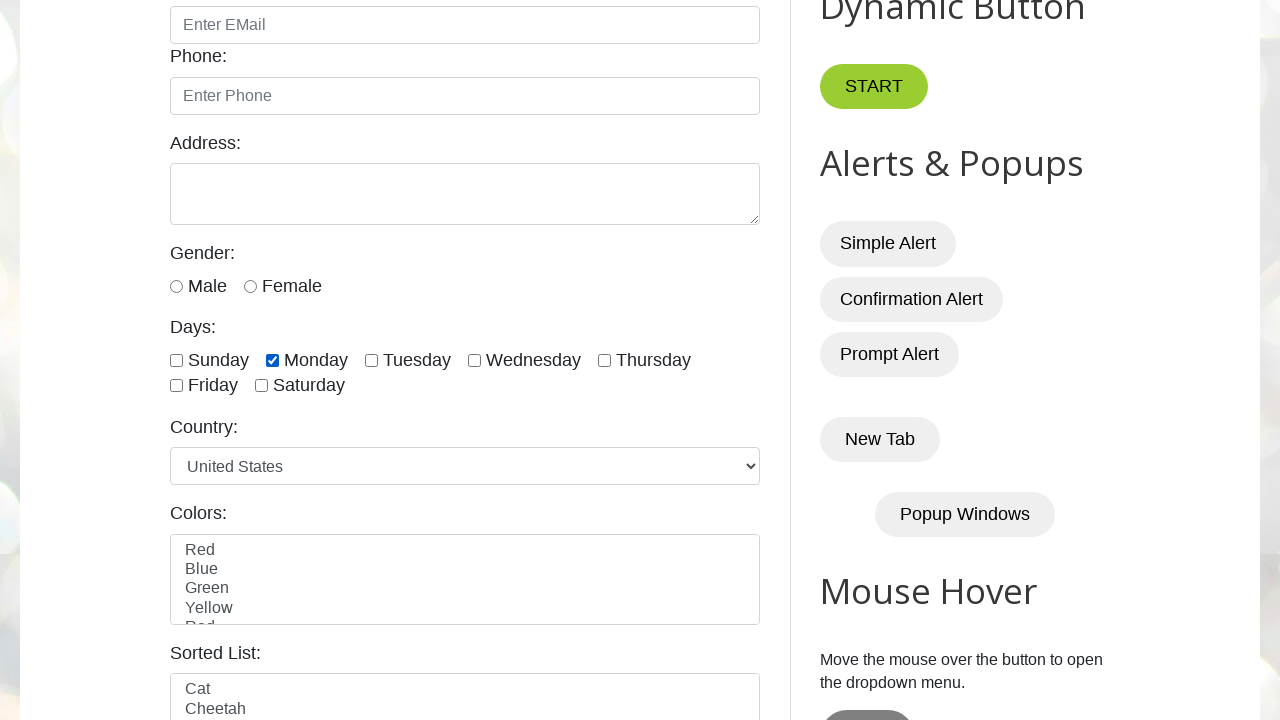

Verified that Monday checkbox is checked
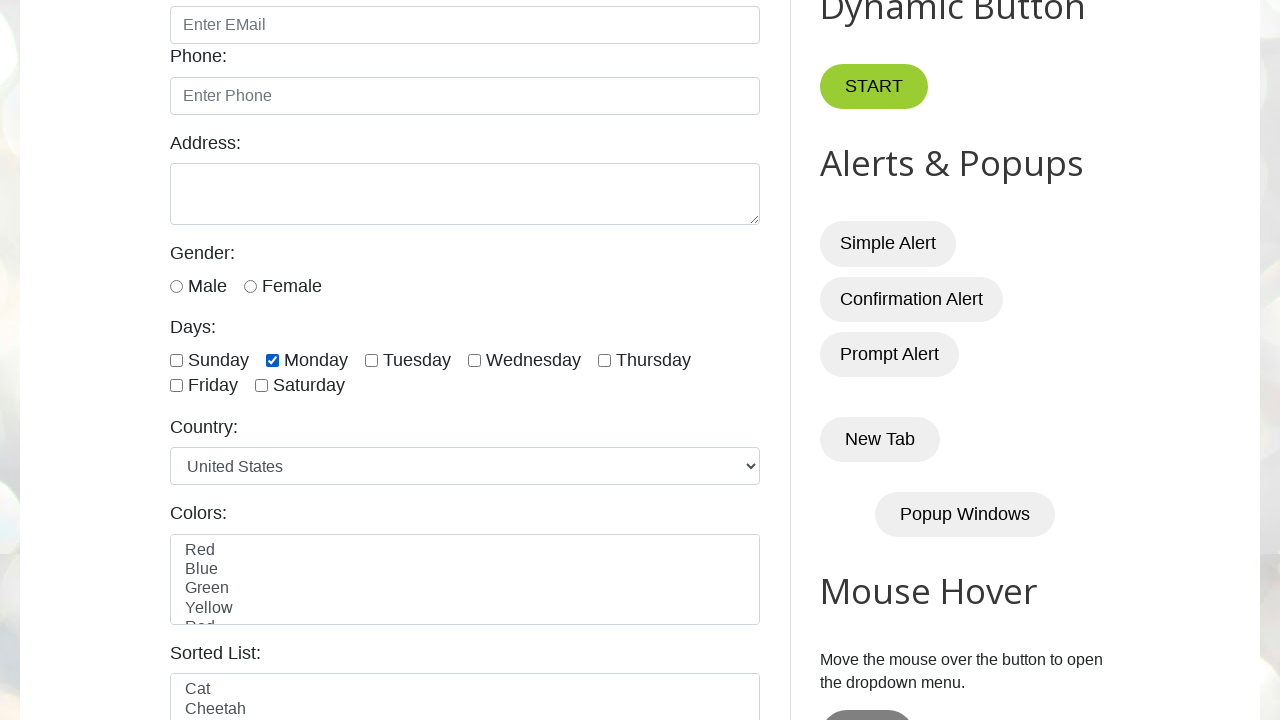

Located the Male radio button
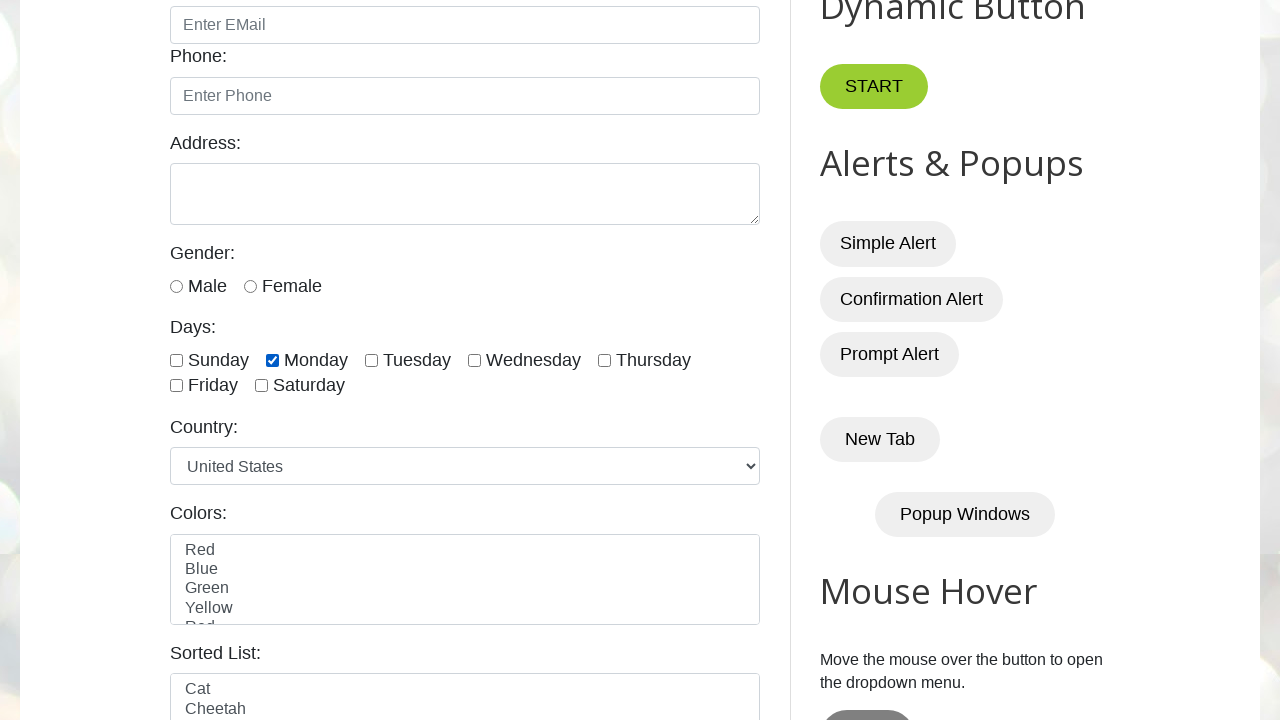

Selected the Male radio button at (176, 286) on internal:label="Male"s
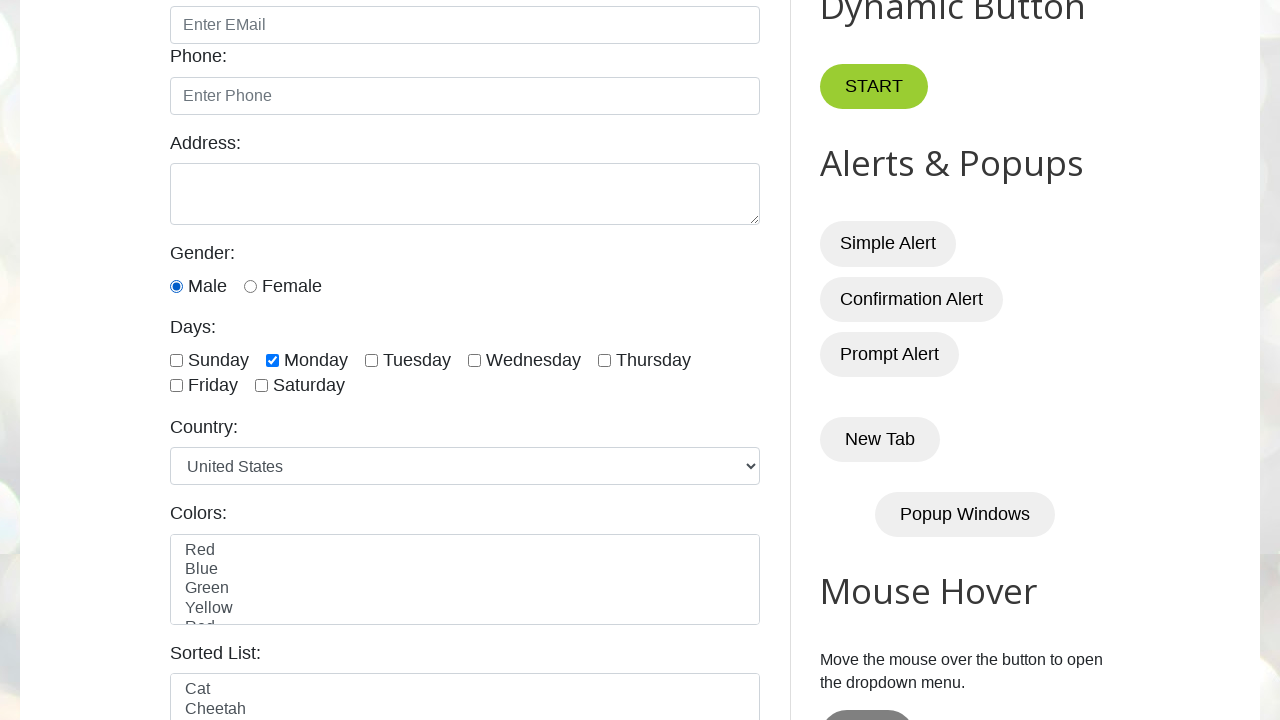

Verified that Male radio button is selected
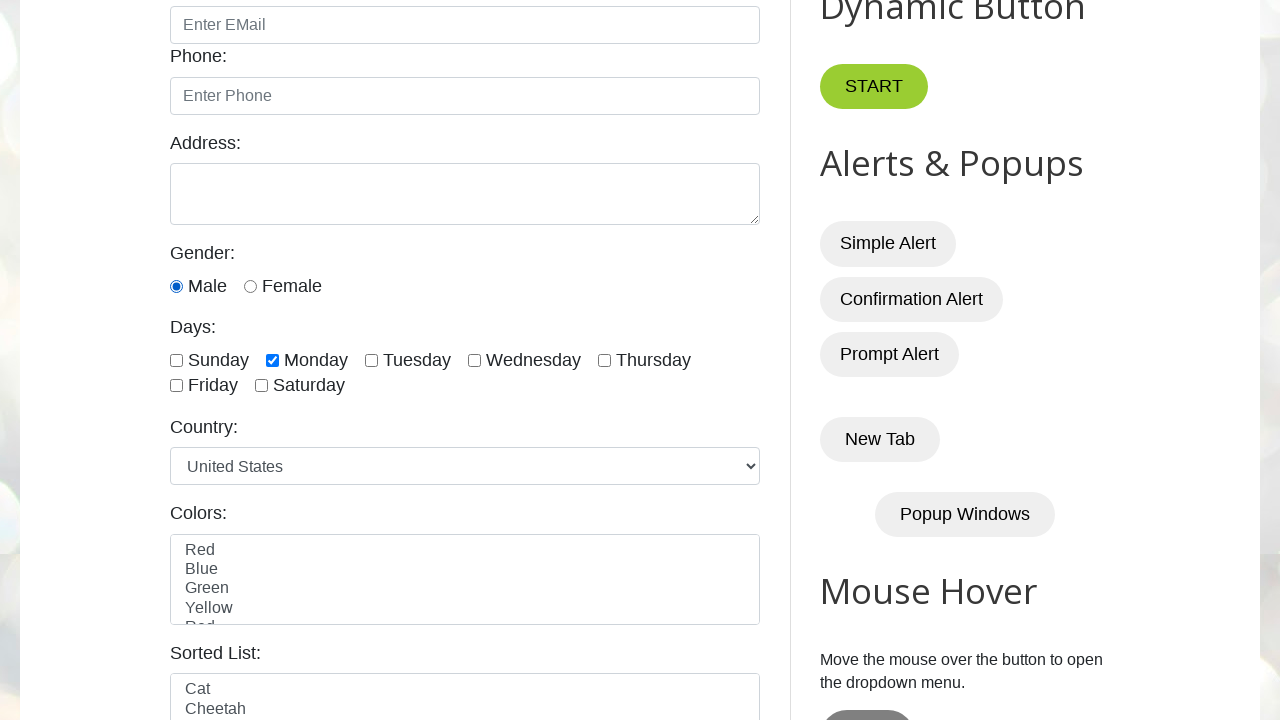

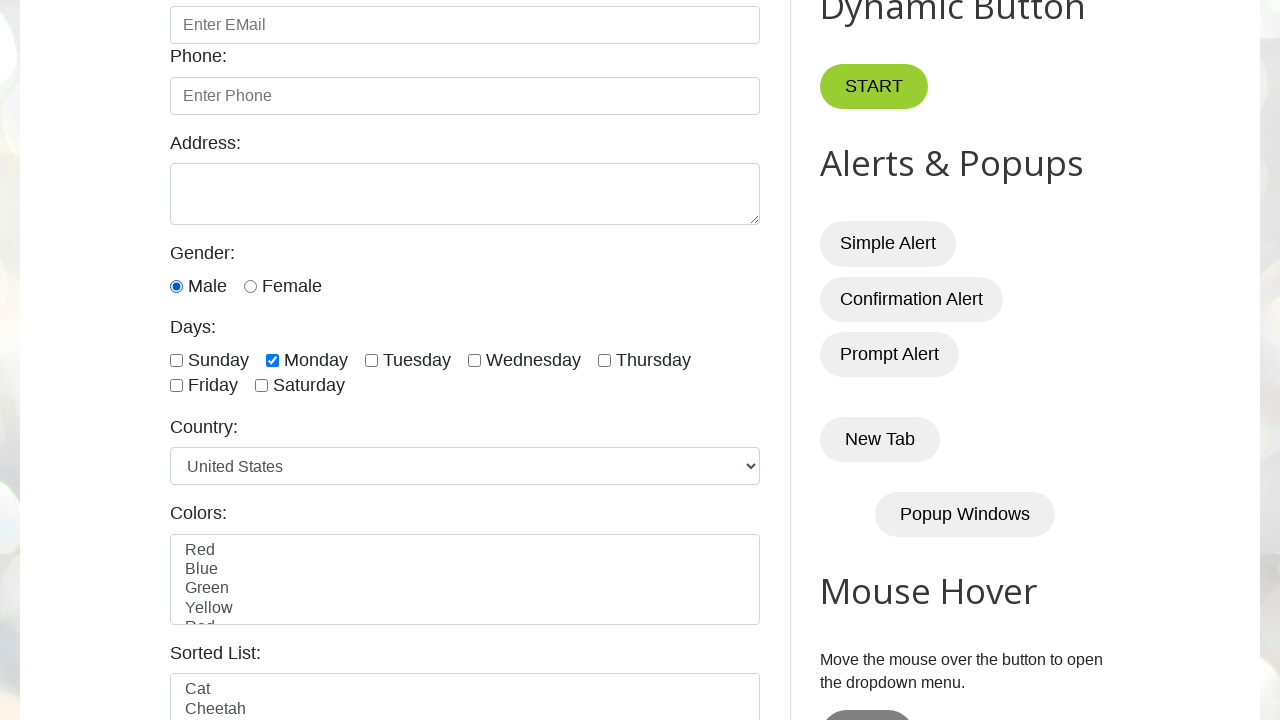